Tests keyboard actions by filling a username field, then using keyboard shortcuts (Ctrl+A, Ctrl+C, Tab, Ctrl+V) to select, copy, and paste the text to the next field

Starting URL: https://thetestingworld.com/testings

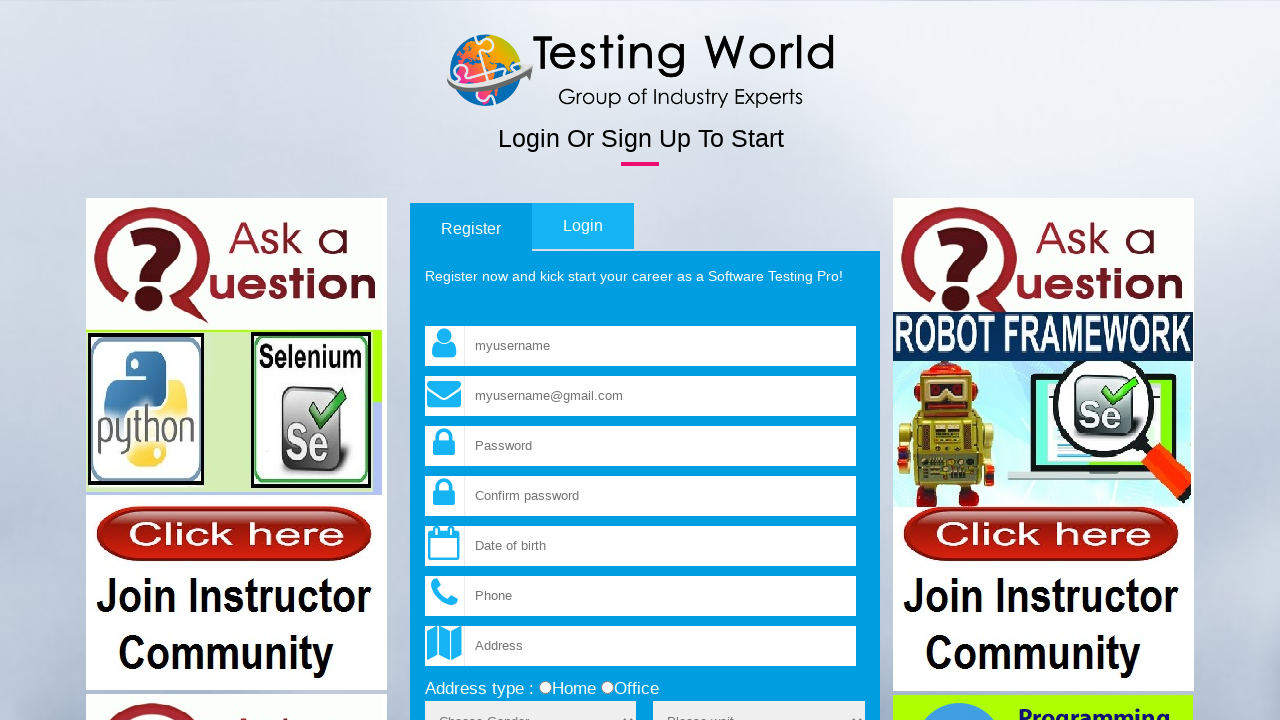

Filled username field with 'Sign in' on input[name='fld_username']
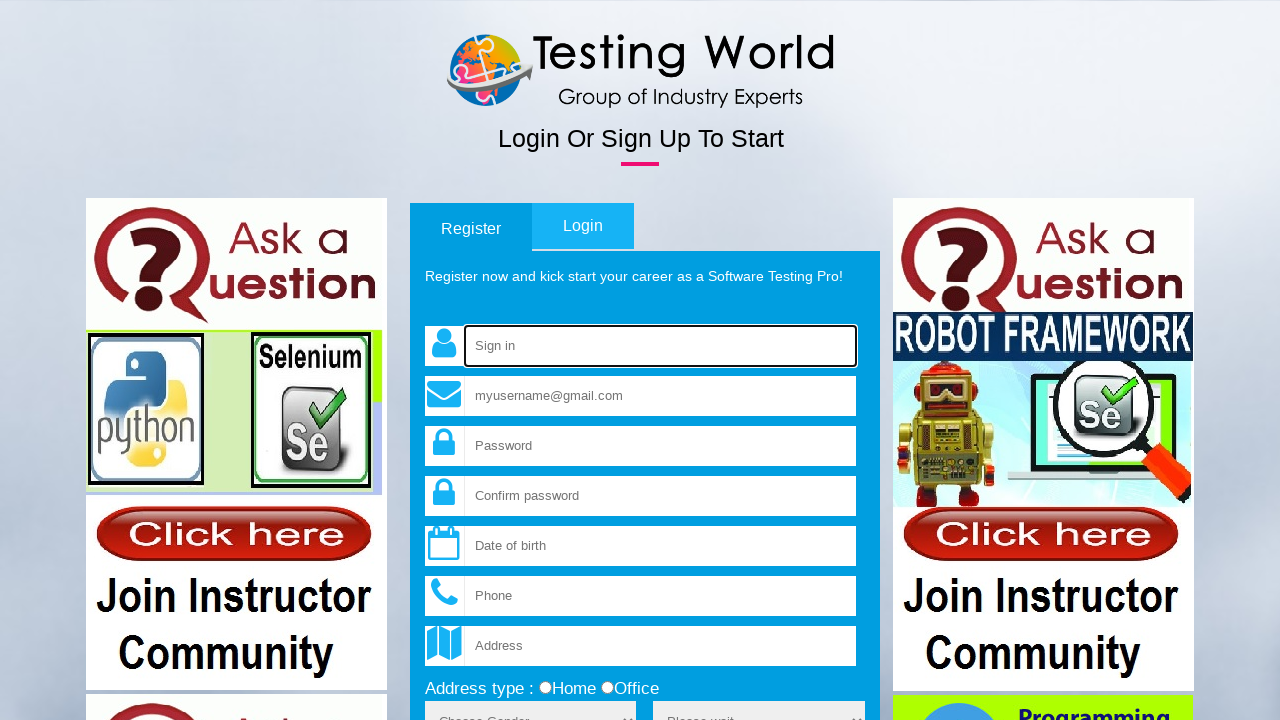

Pressed Tab to move to next field
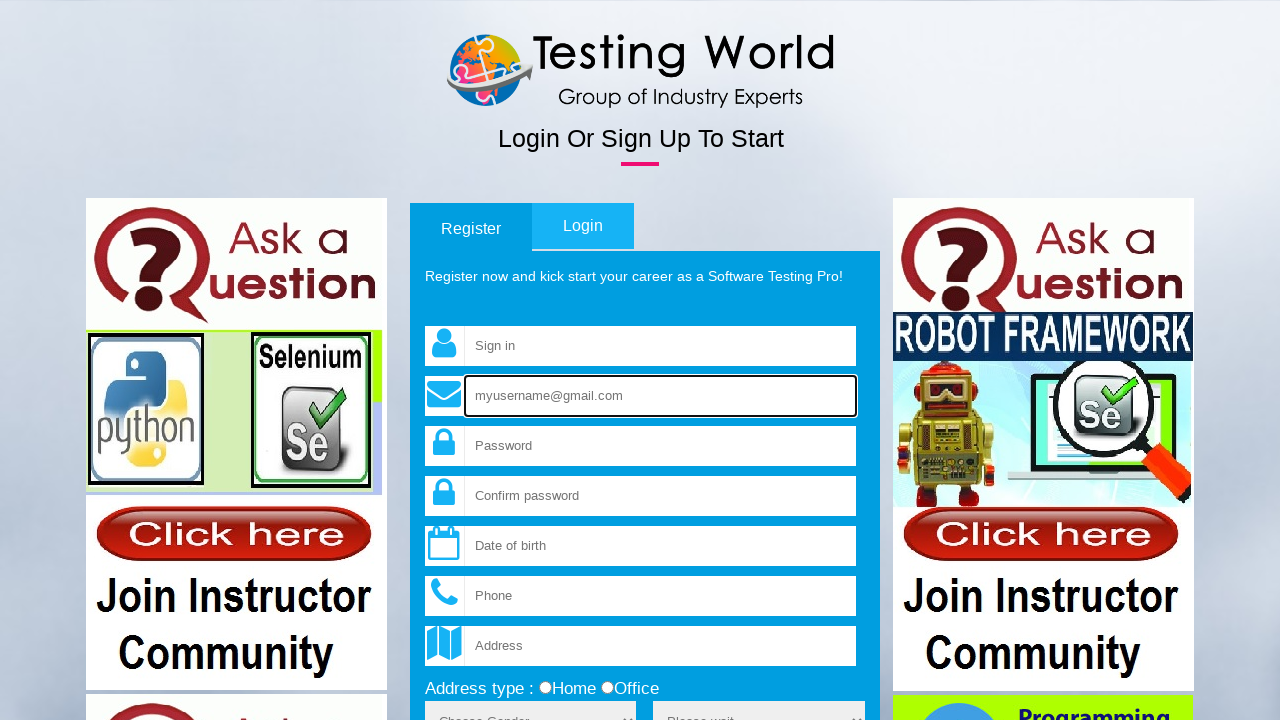

Pressed Ctrl+A to select all text
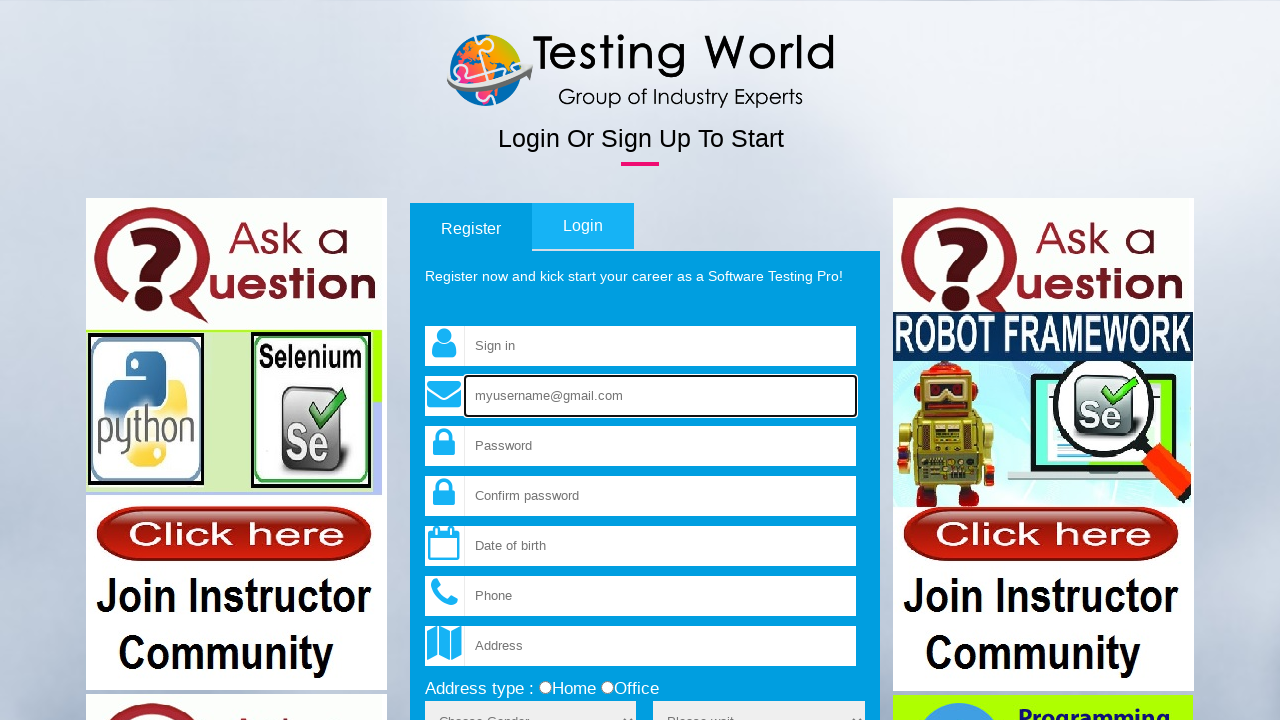

Pressed Ctrl+C to copy selected text
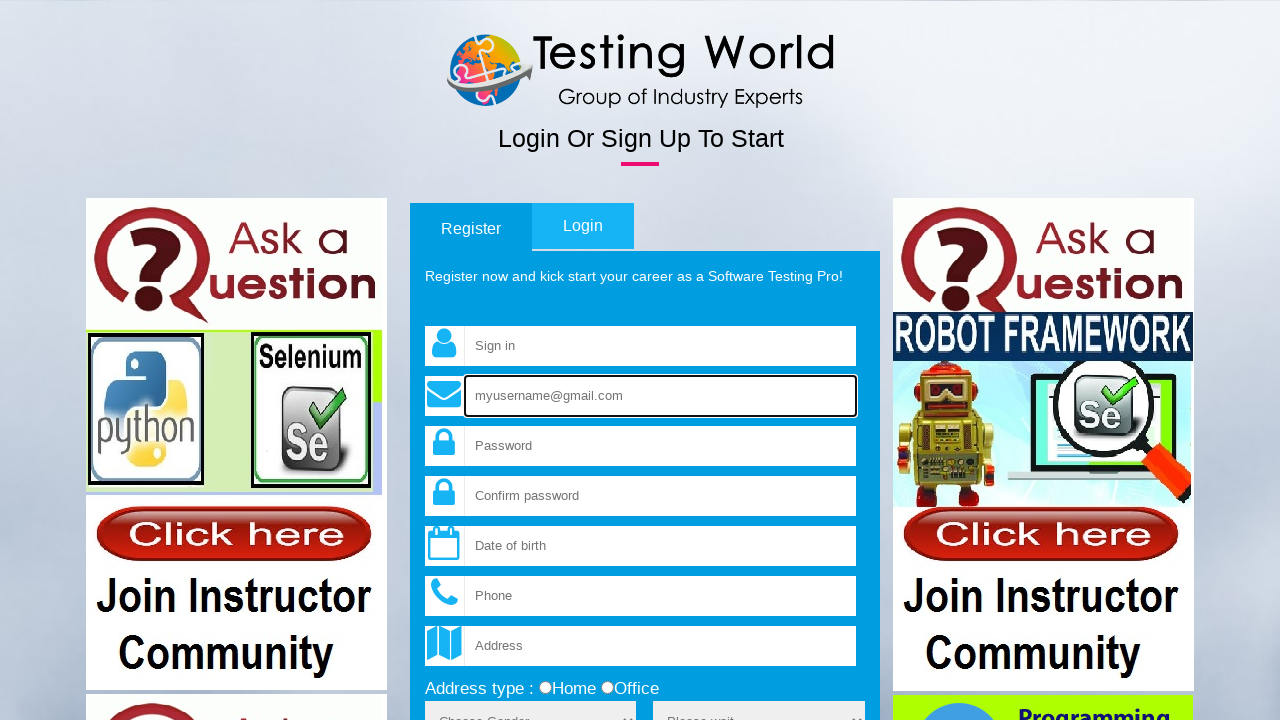

Pressed Tab to move to next field
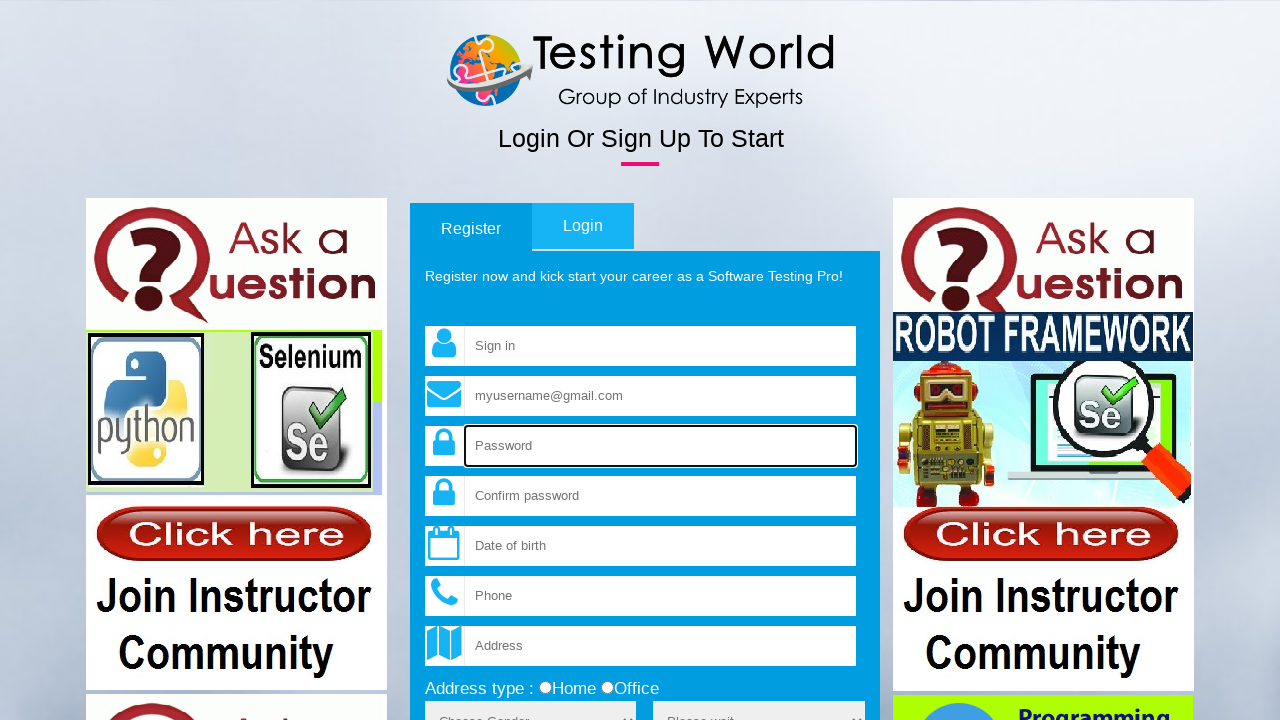

Pressed Ctrl+V to paste text into field
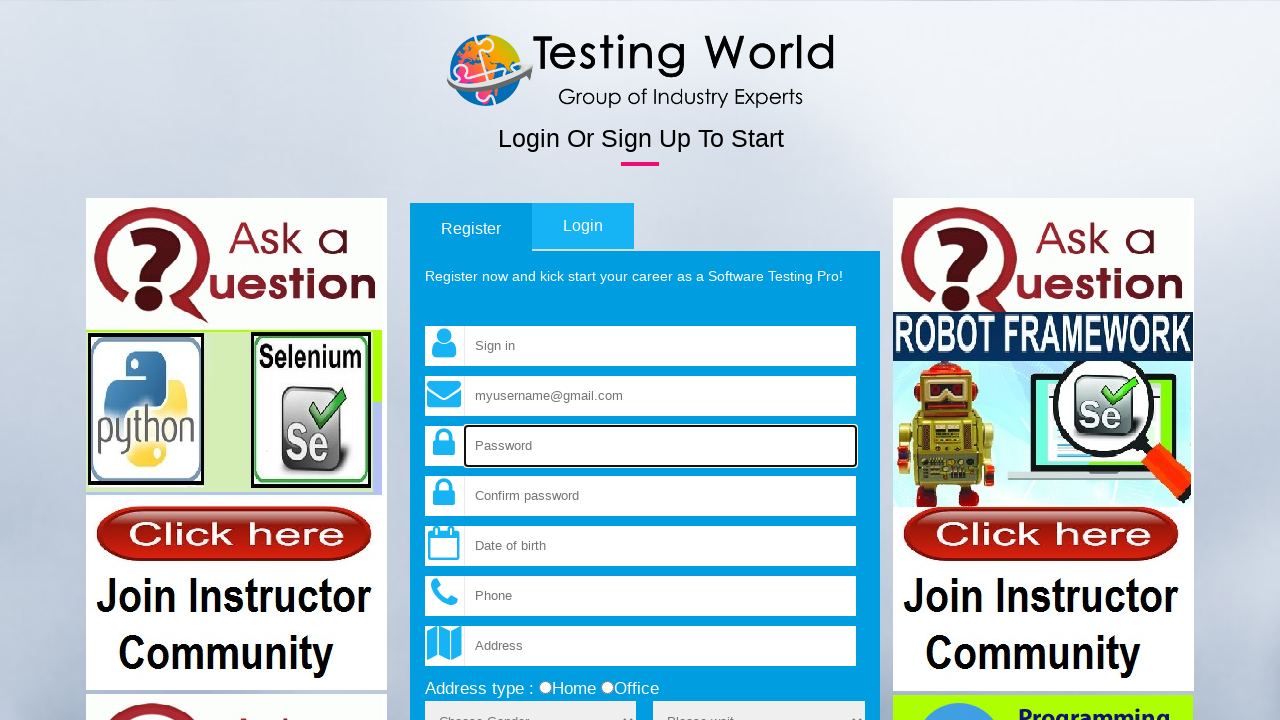

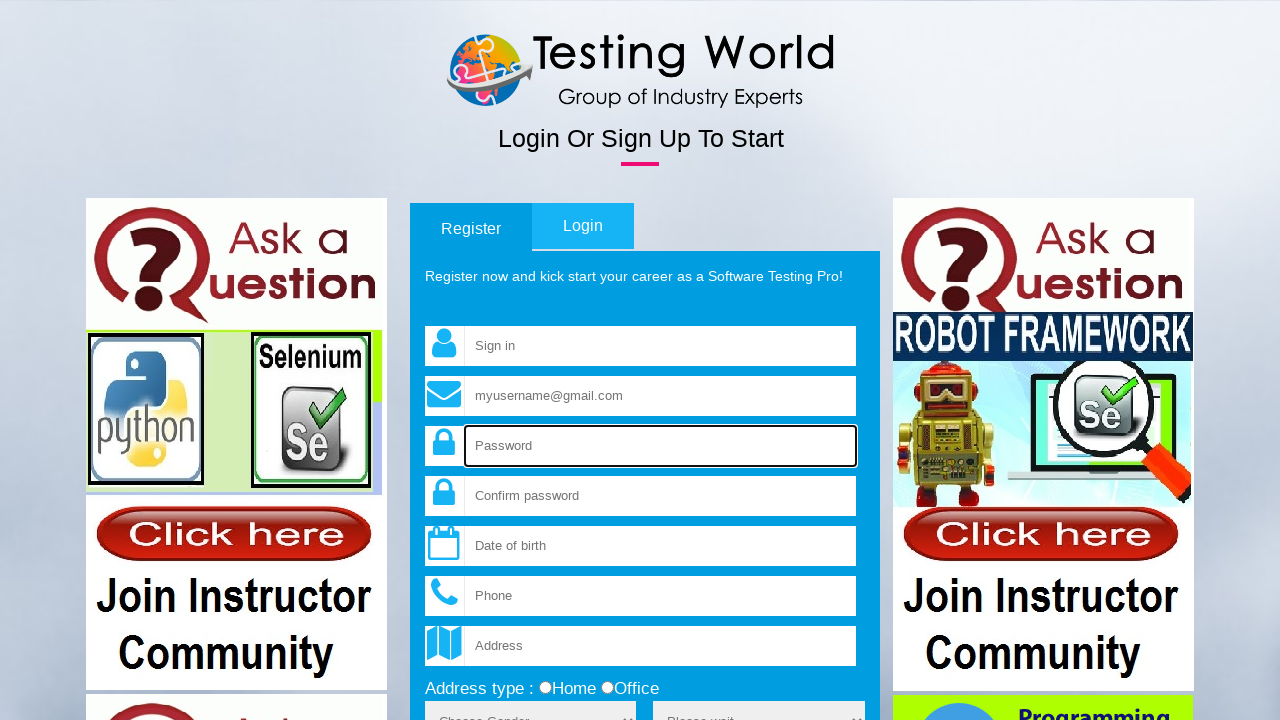